Navigates to the Python.org homepage and verifies that links are present on the page, including links containing "Python" text

Starting URL: https://www.python.org/

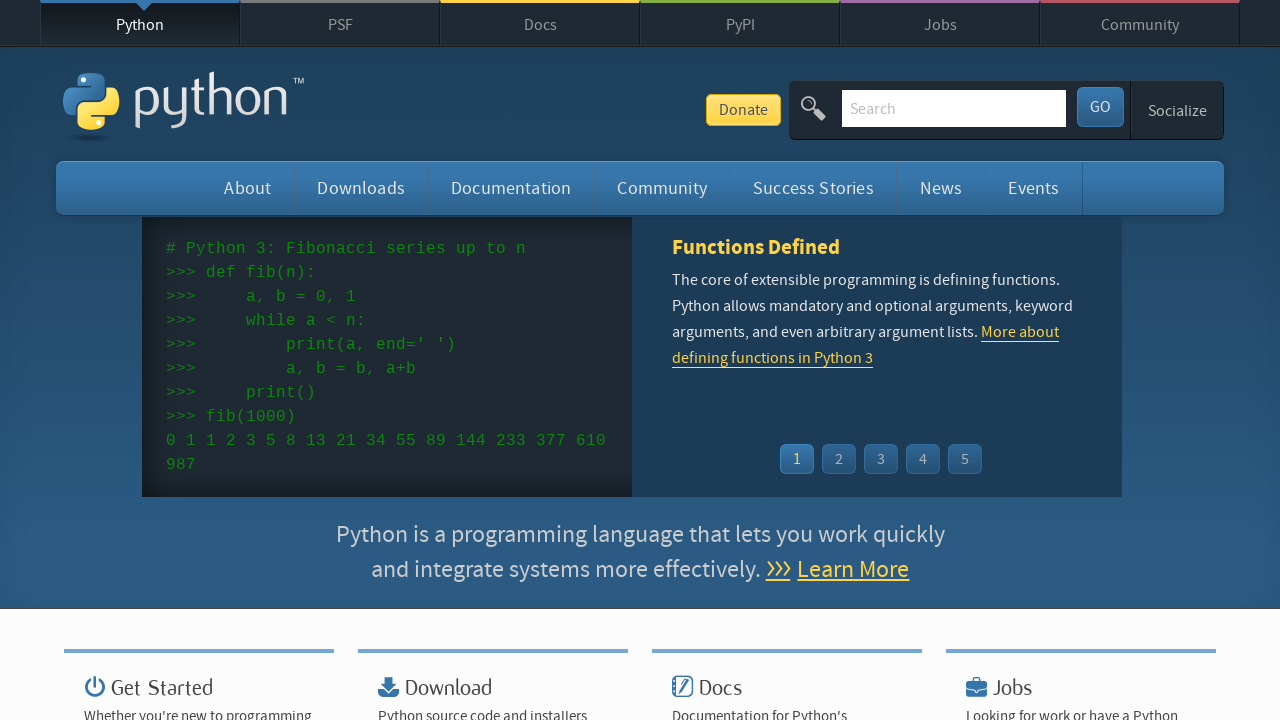

Navigated to Python.org homepage
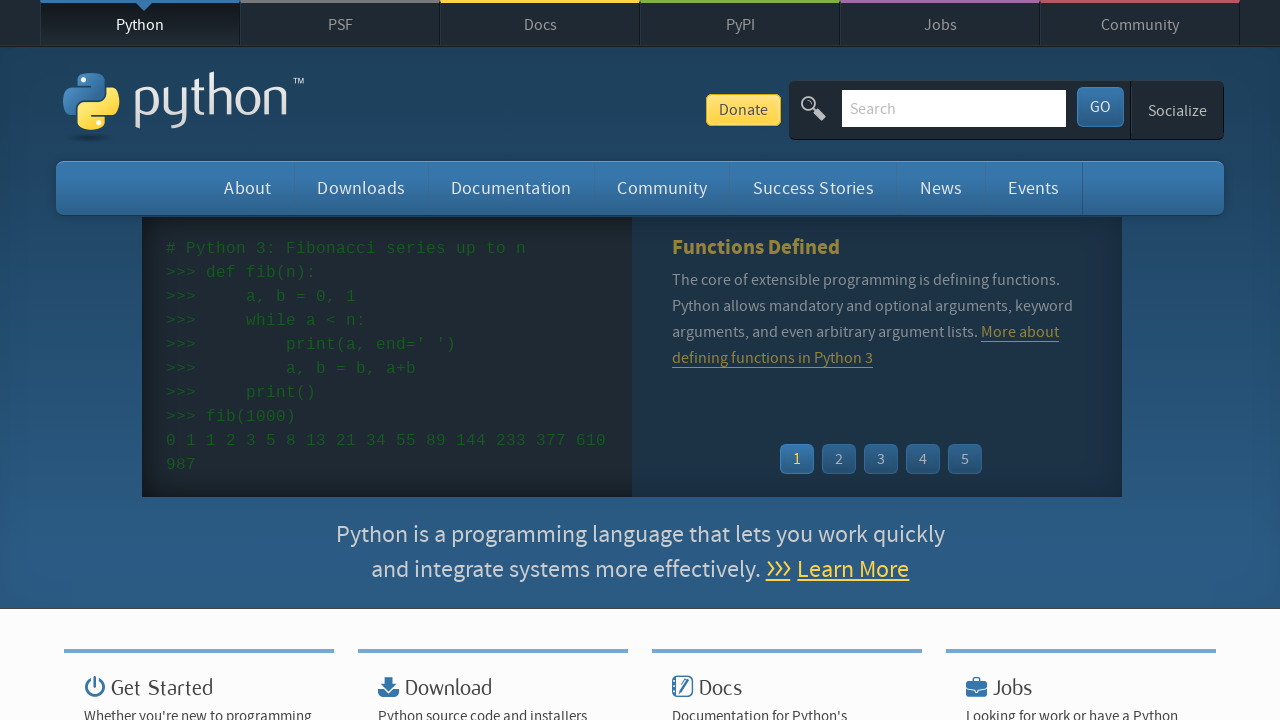

Page fully loaded (domcontentloaded state reached)
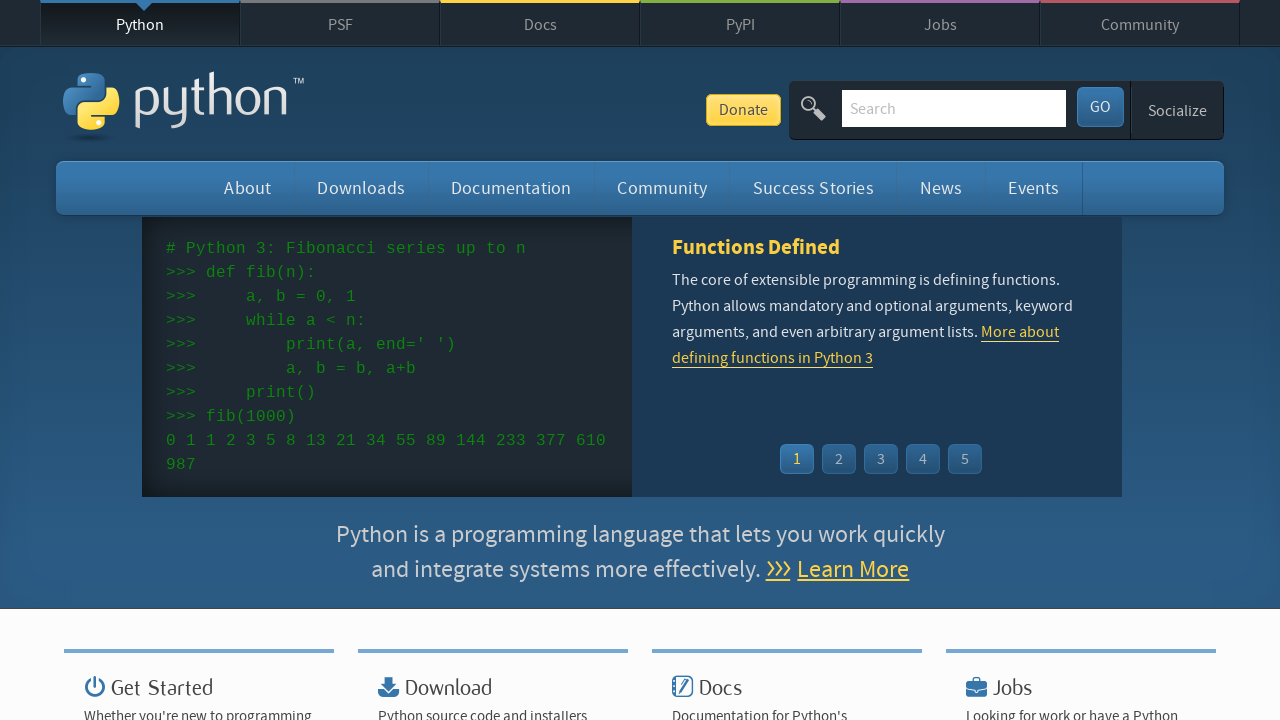

Verified that links are present on the page
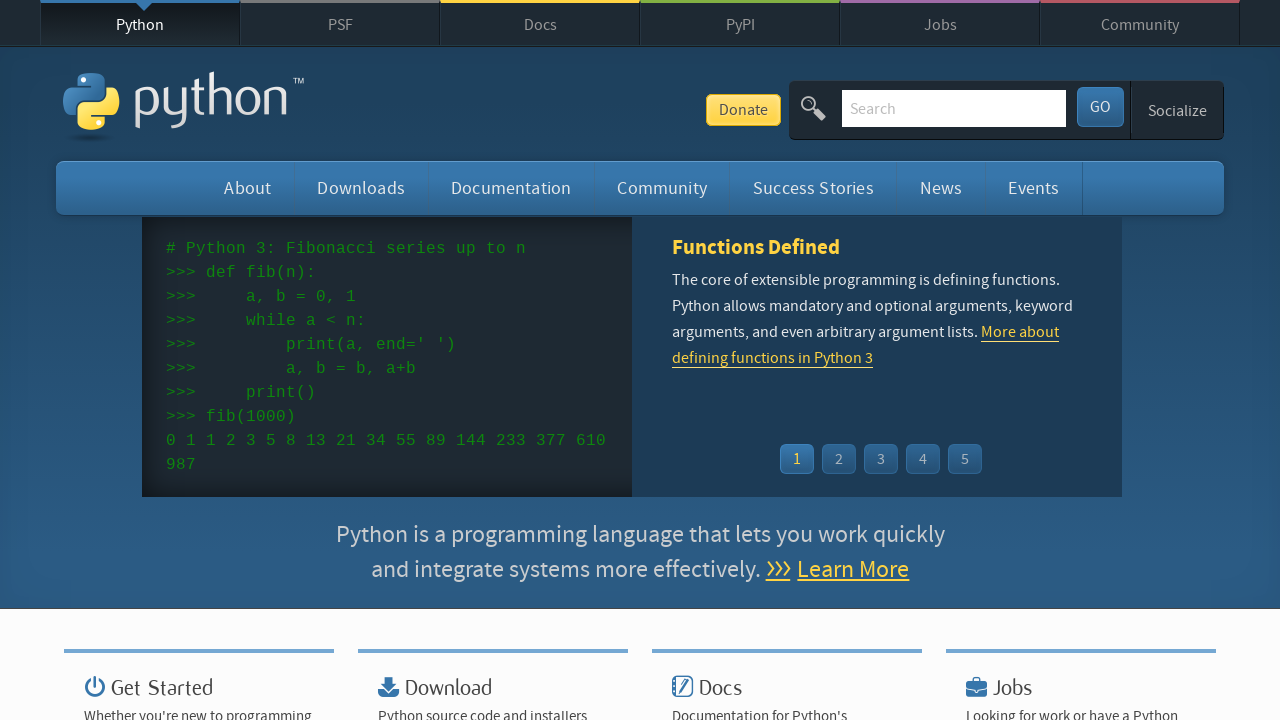

Verified that at least one link containing 'Python' text exists
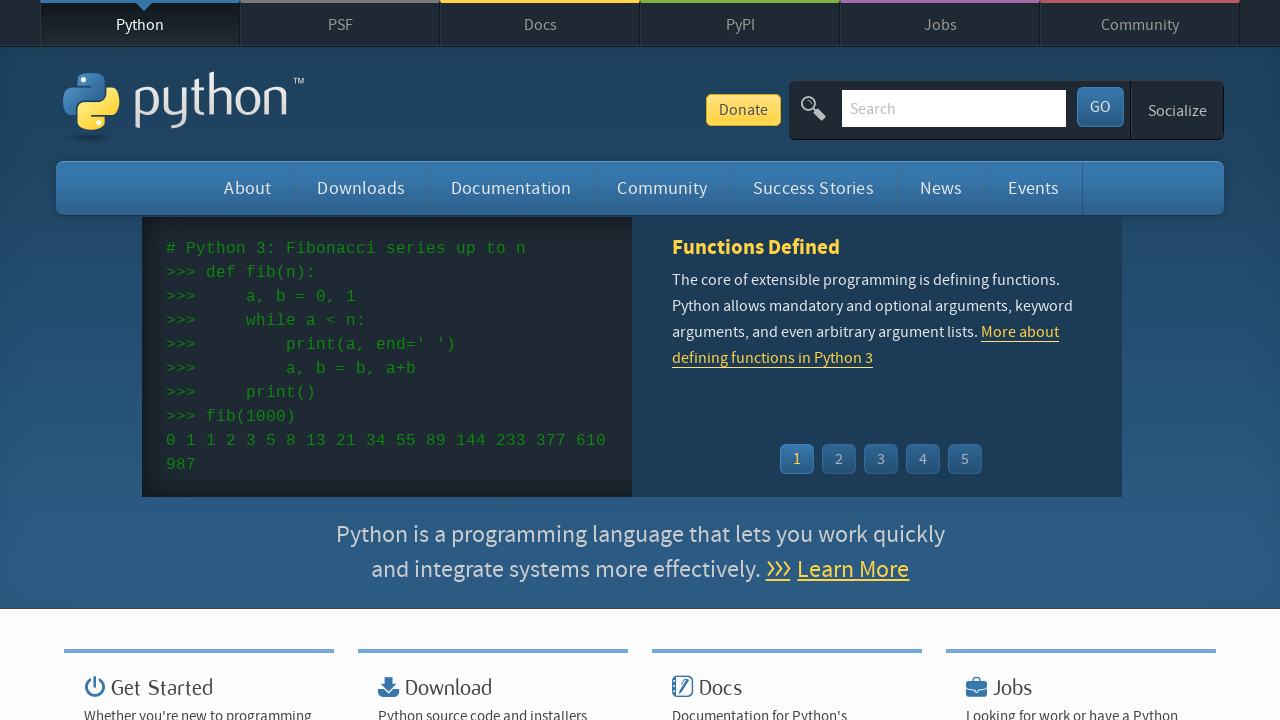

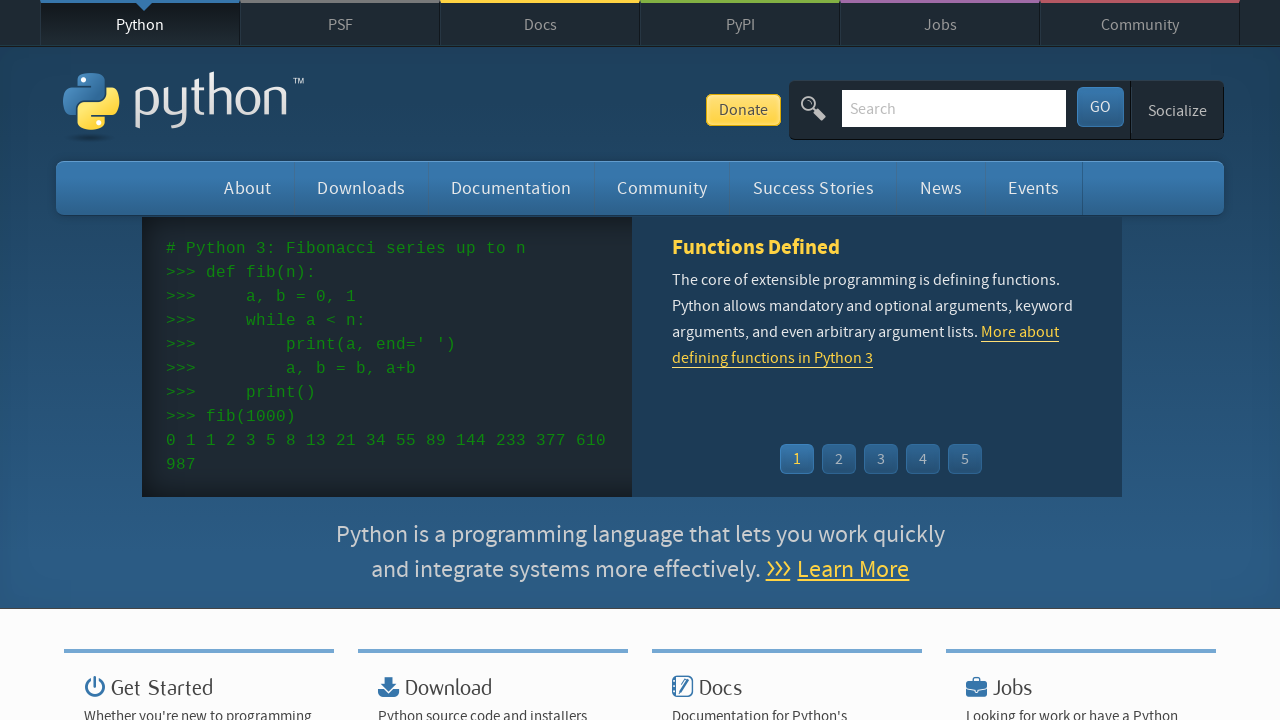